Navigates to the Dutch government website (Rijksoverheid) and verifies that content bricks with titles are displayed on the page.

Starting URL: https://www.rijksoverheid.nl

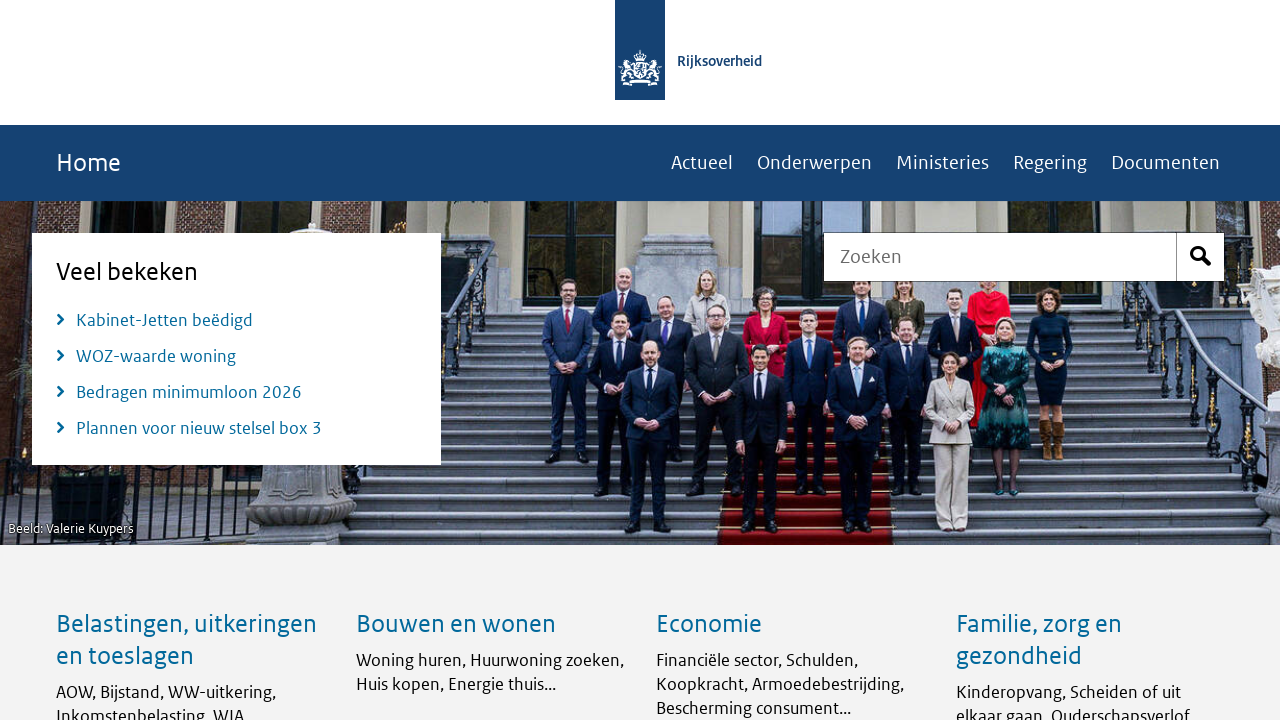

Navigated to Rijksoverheid homepage
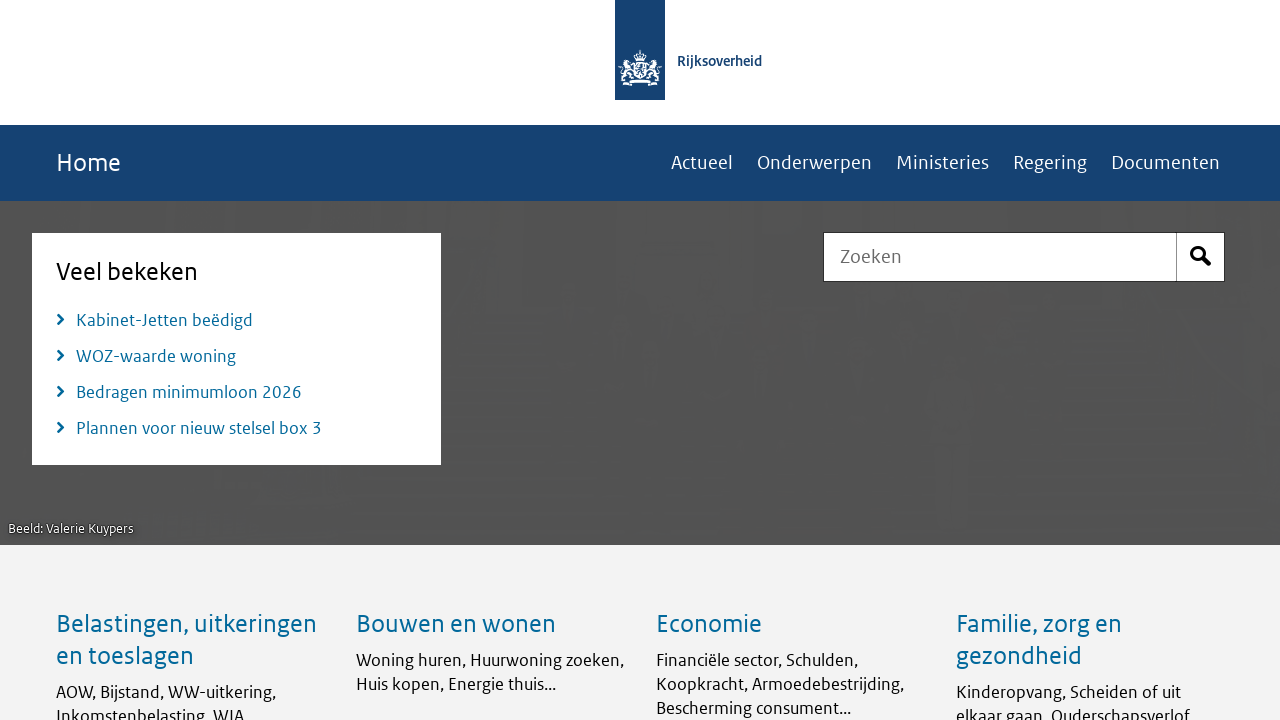

Content bricks loaded on the page
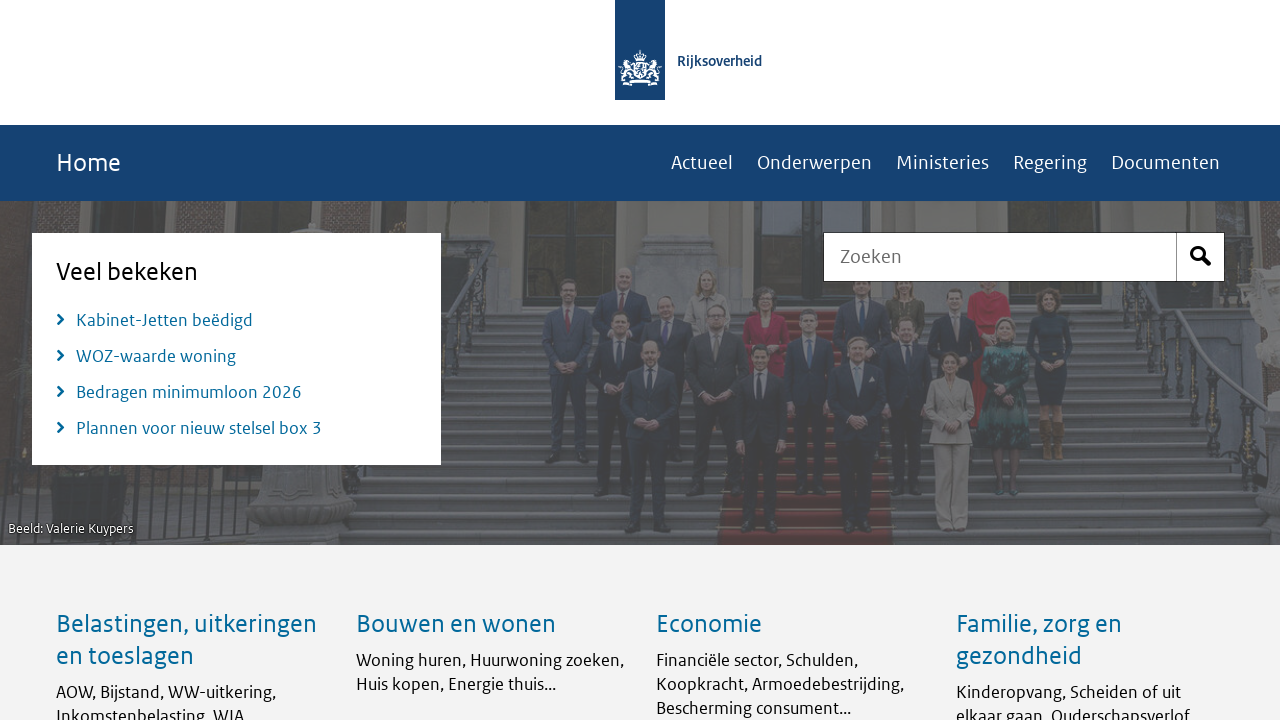

Verified that content bricks with titles are displayed
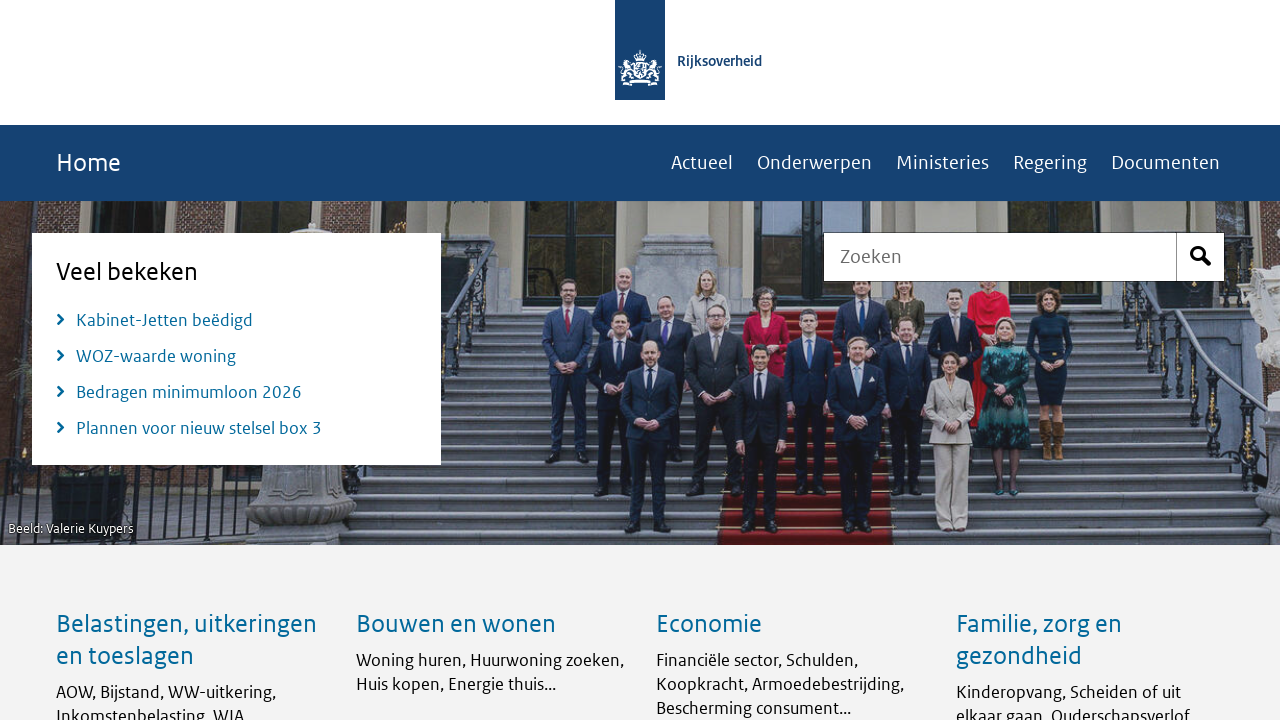

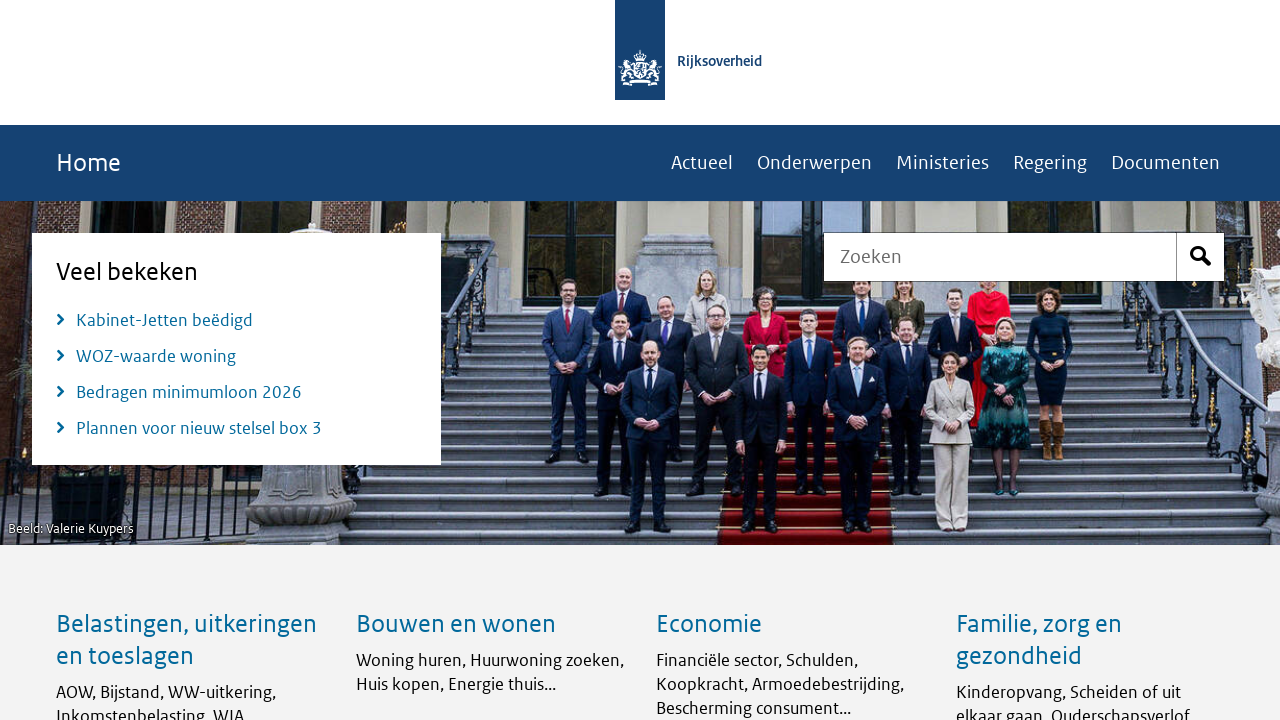